Tests the add/remove elements functionality by clicking Add button to create a Delete button, then clicking Delete, and repeating the process

Starting URL: http://the-internet.herokuapp.com/add_remove_elements/

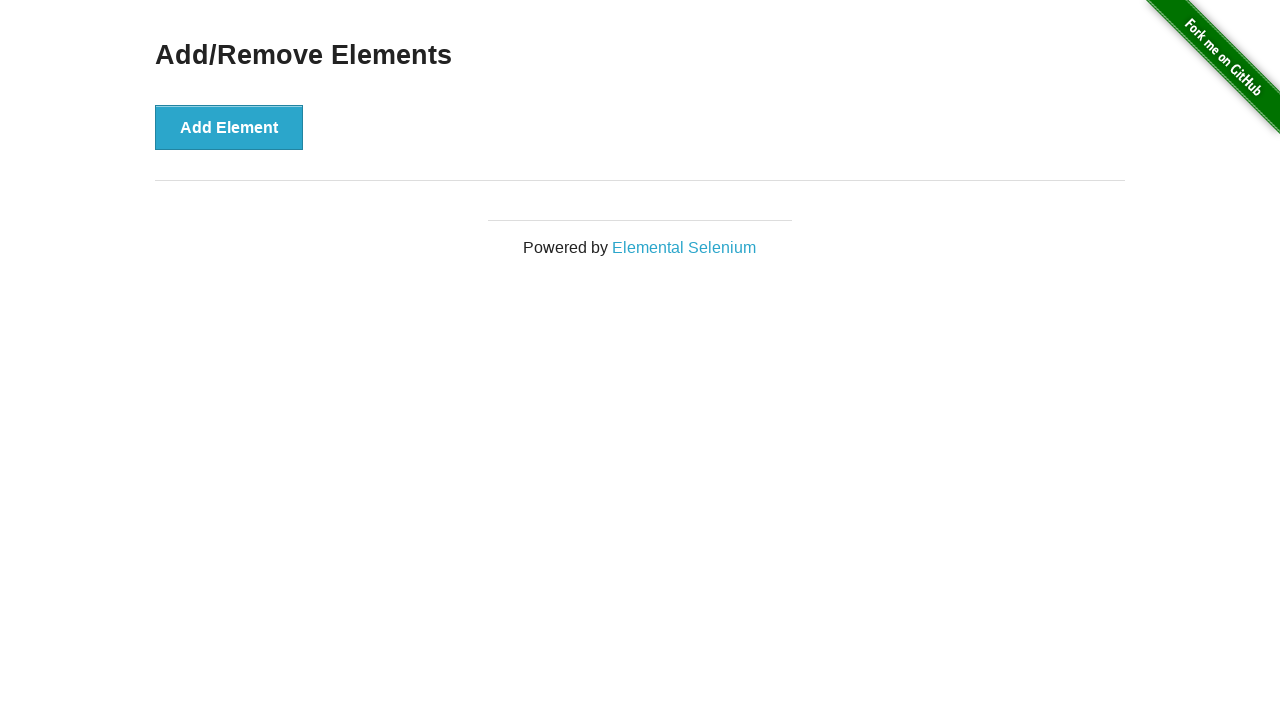

Clicked Add button to create a Delete button at (229, 127) on xpath=//button[contains(.,'Add')]
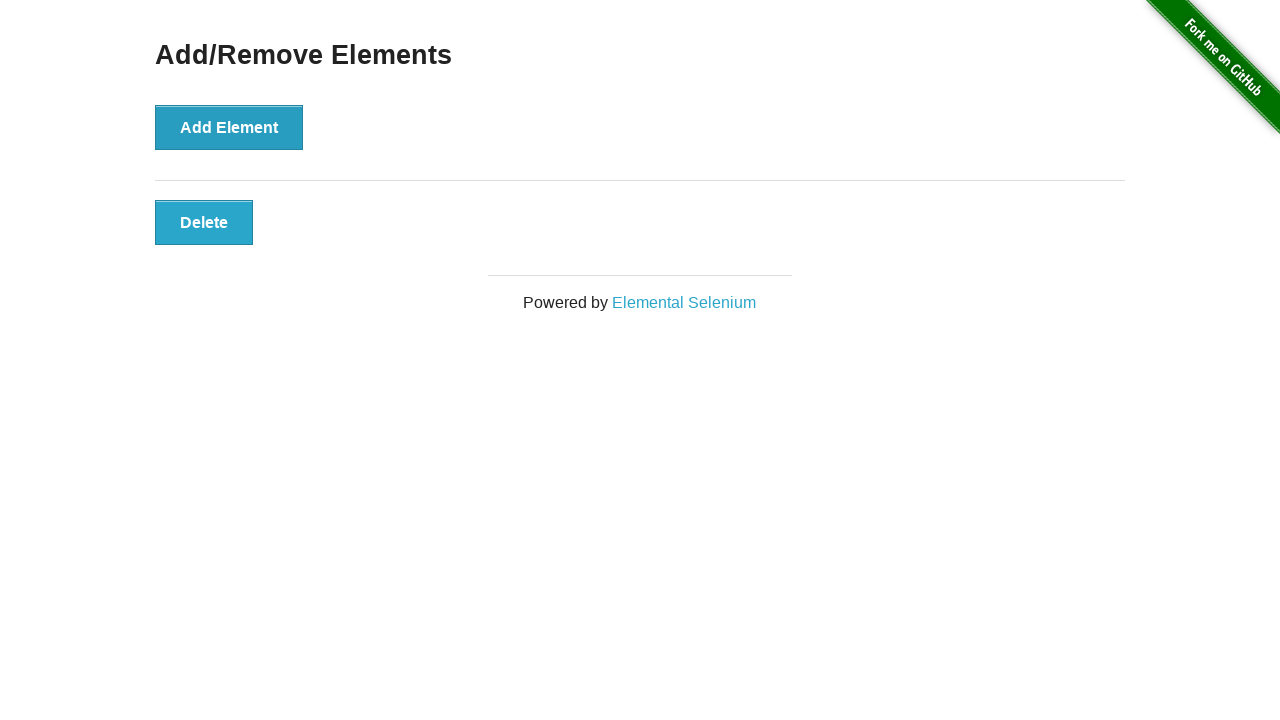

Clicked the Delete button that appeared at (204, 222) on xpath=//button[contains(.,'Delete')]
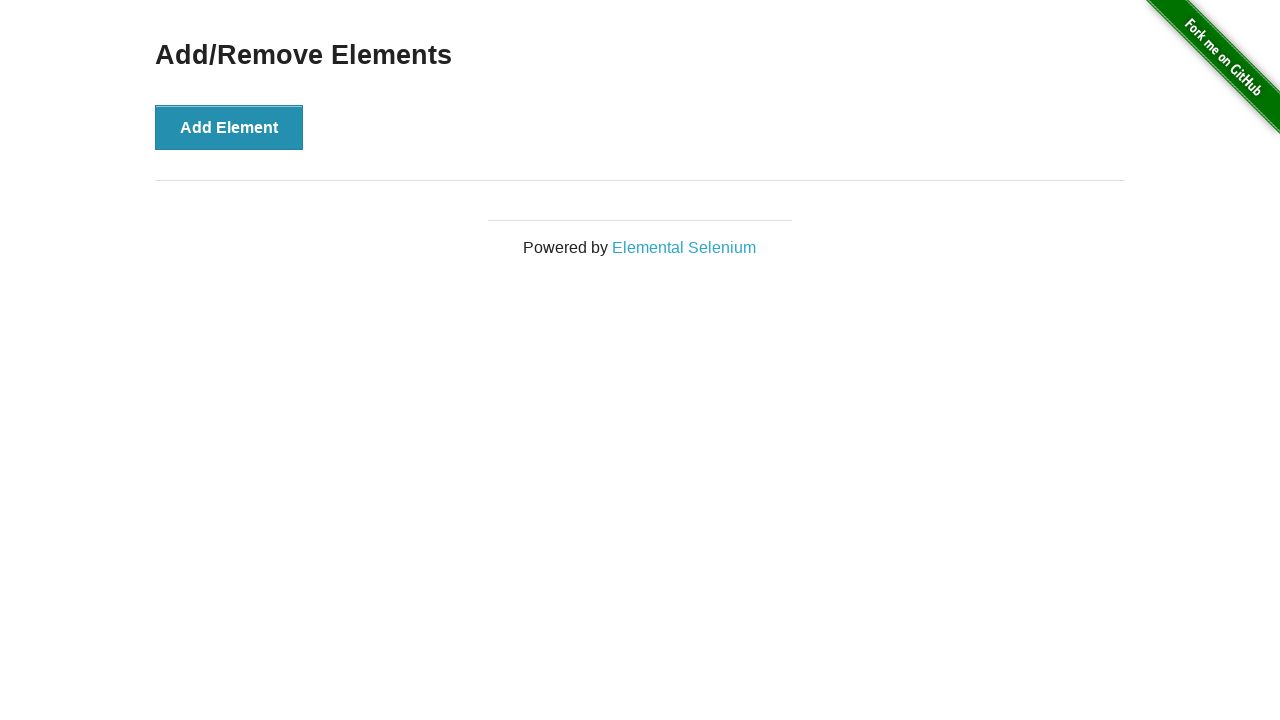

Clicked Add button again to create another Delete button at (229, 127) on xpath=//button[contains(.,'Add')]
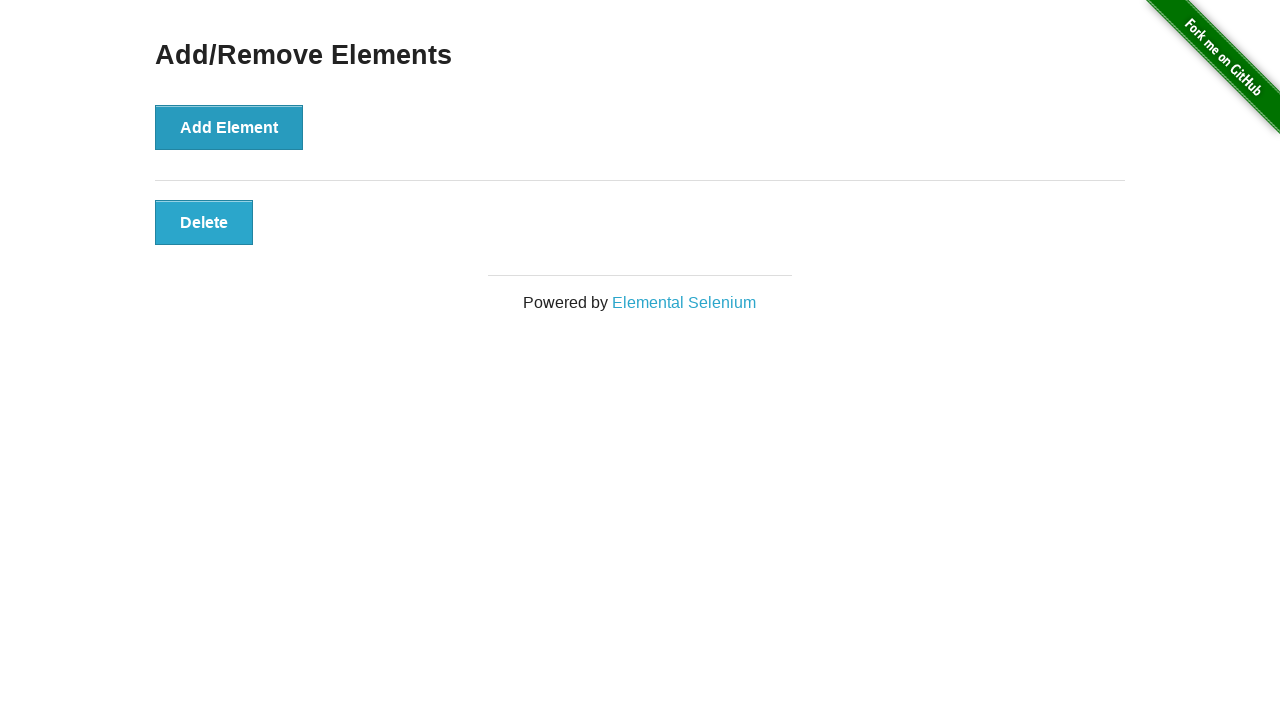

Clicked Delete button again to remove the element at (204, 222) on xpath=//button[contains(.,'Delete')]
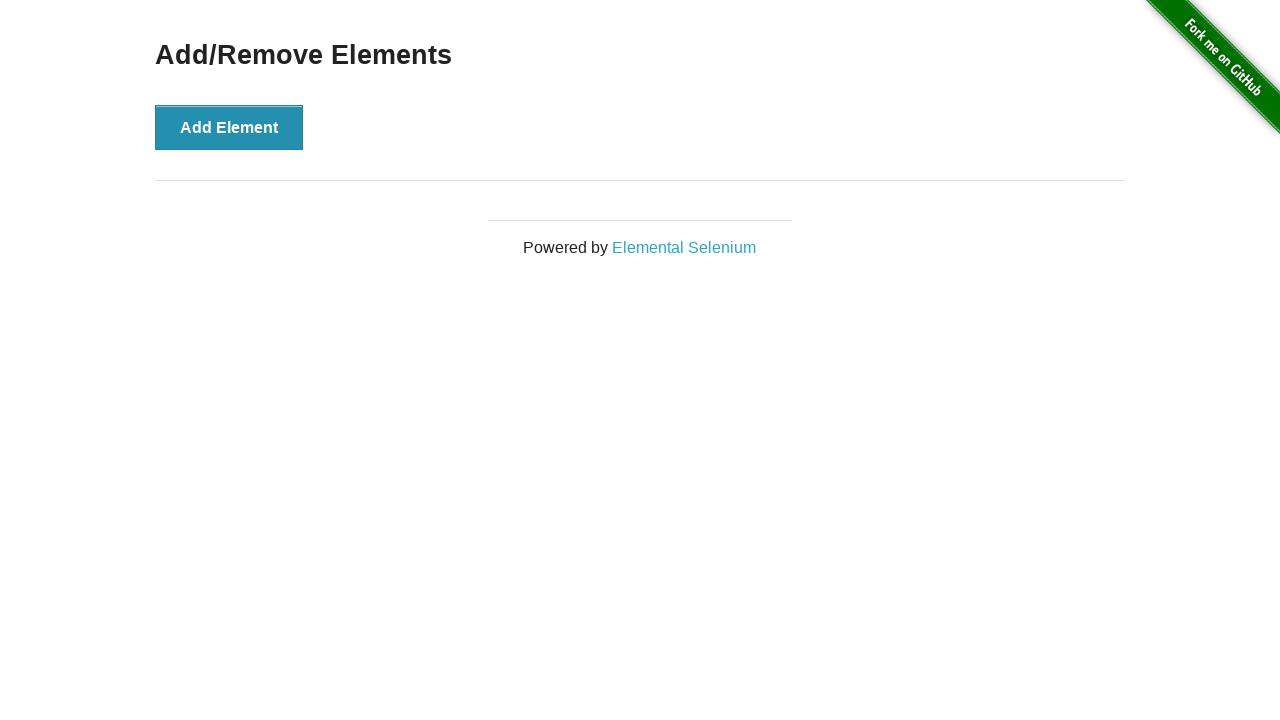

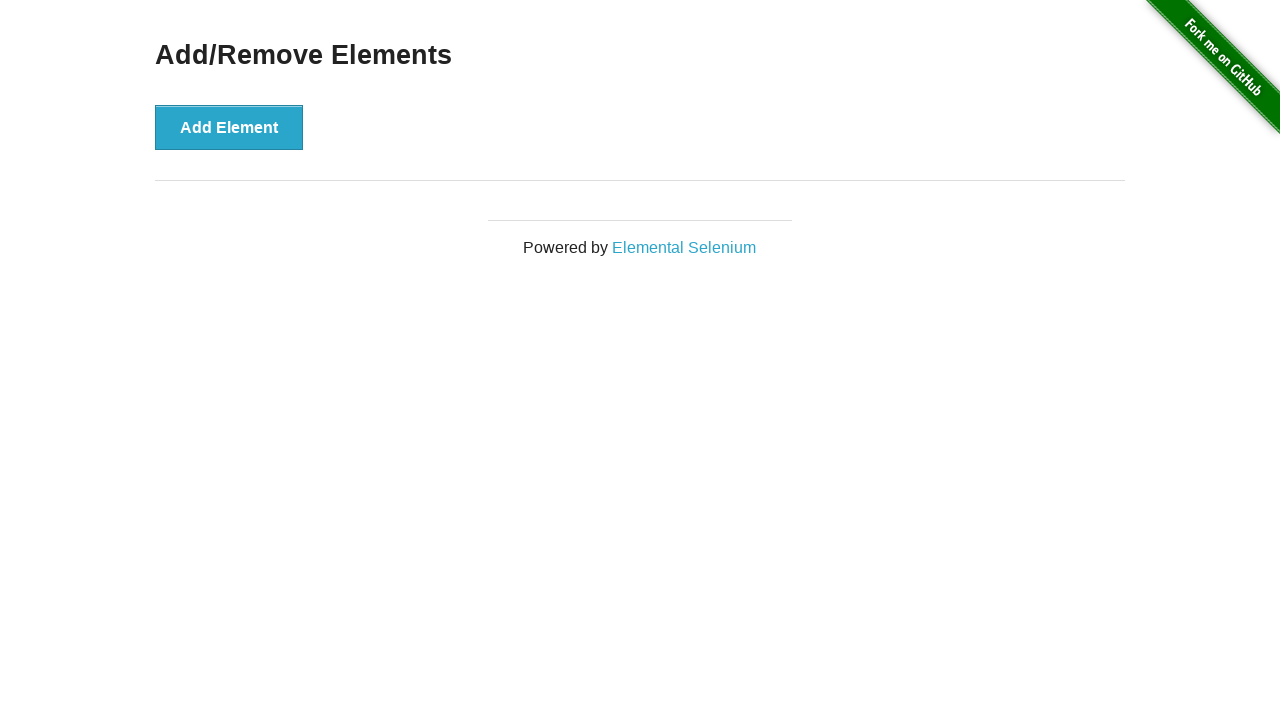